Tests alert handling functionality by triggering alerts and accepting/dismissing them on a practice automation page

Starting URL: https://rahulshettyacademy.com/AutomationPractice/

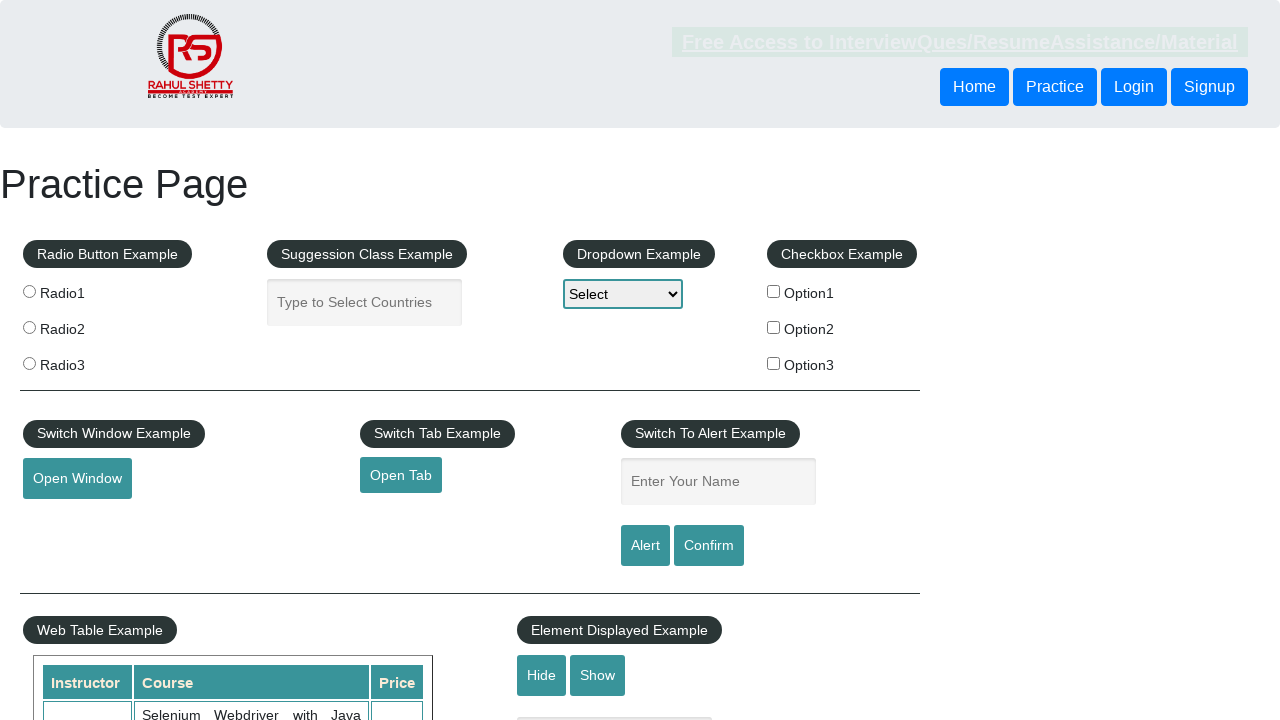

Filled name field with 'Tanmay' on #name
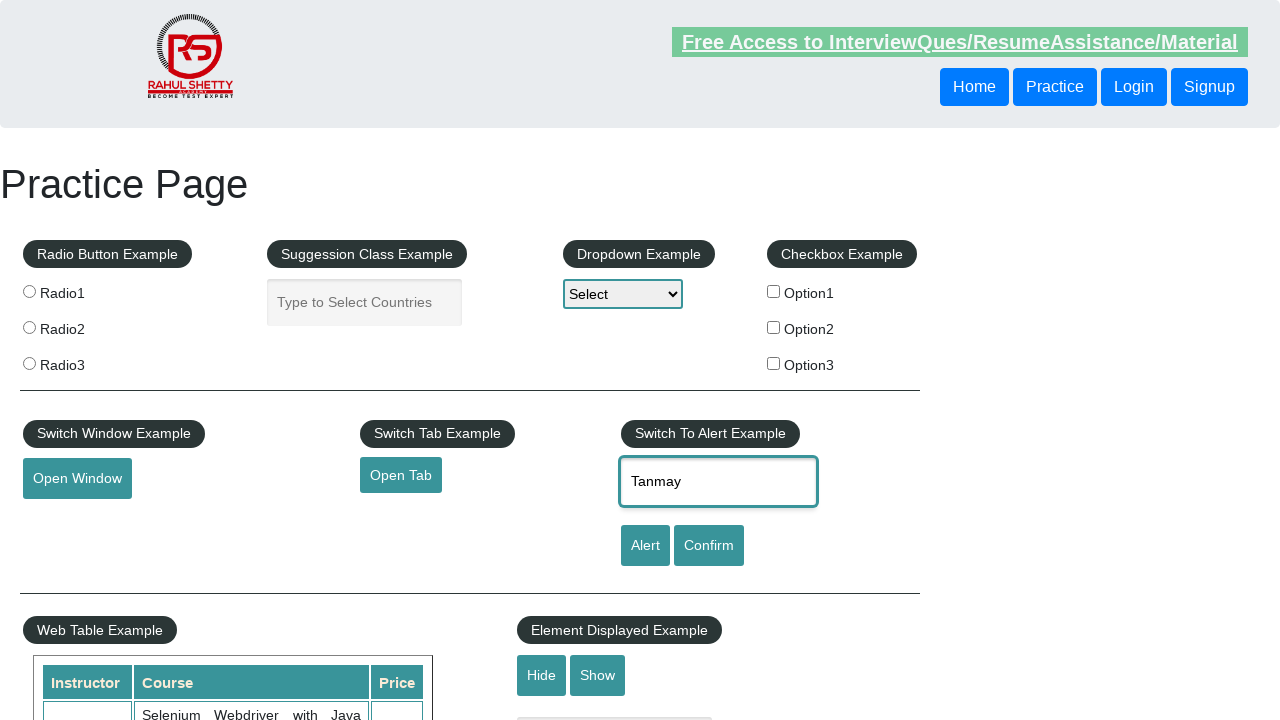

Clicked alert button to trigger first alert at (645, 546) on #alertbtn
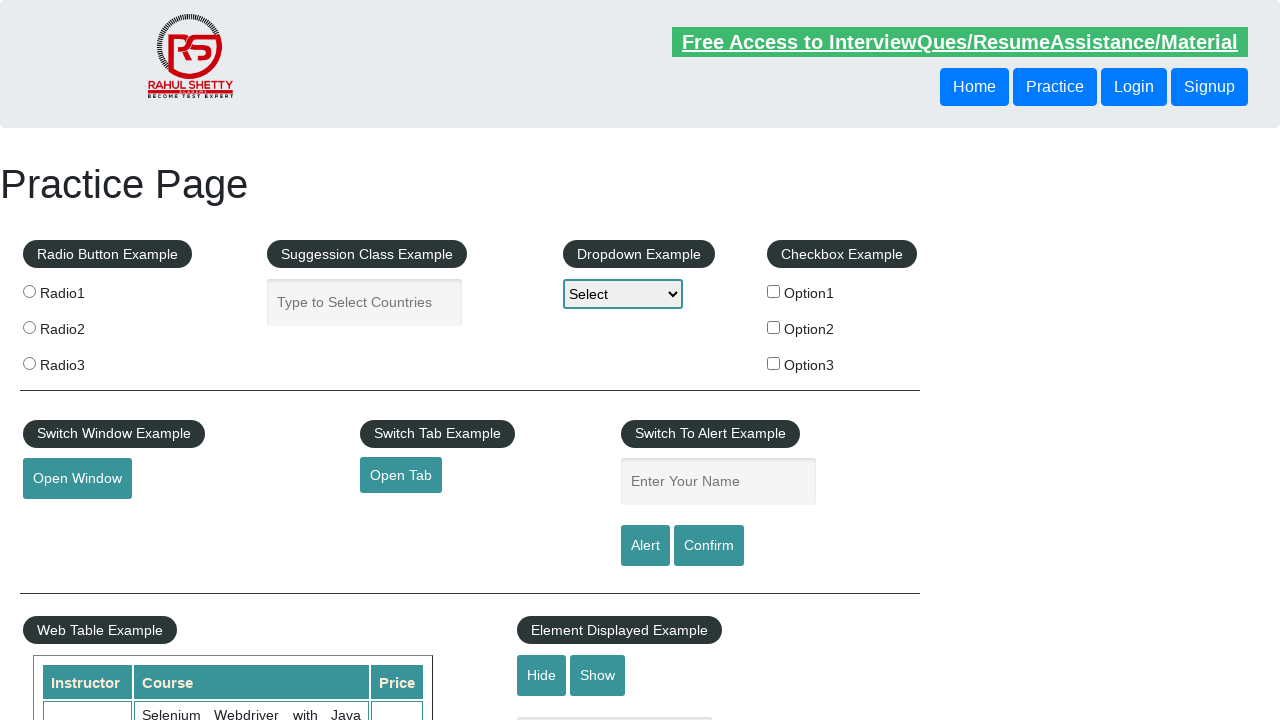

Set up dialog handler to accept first alert
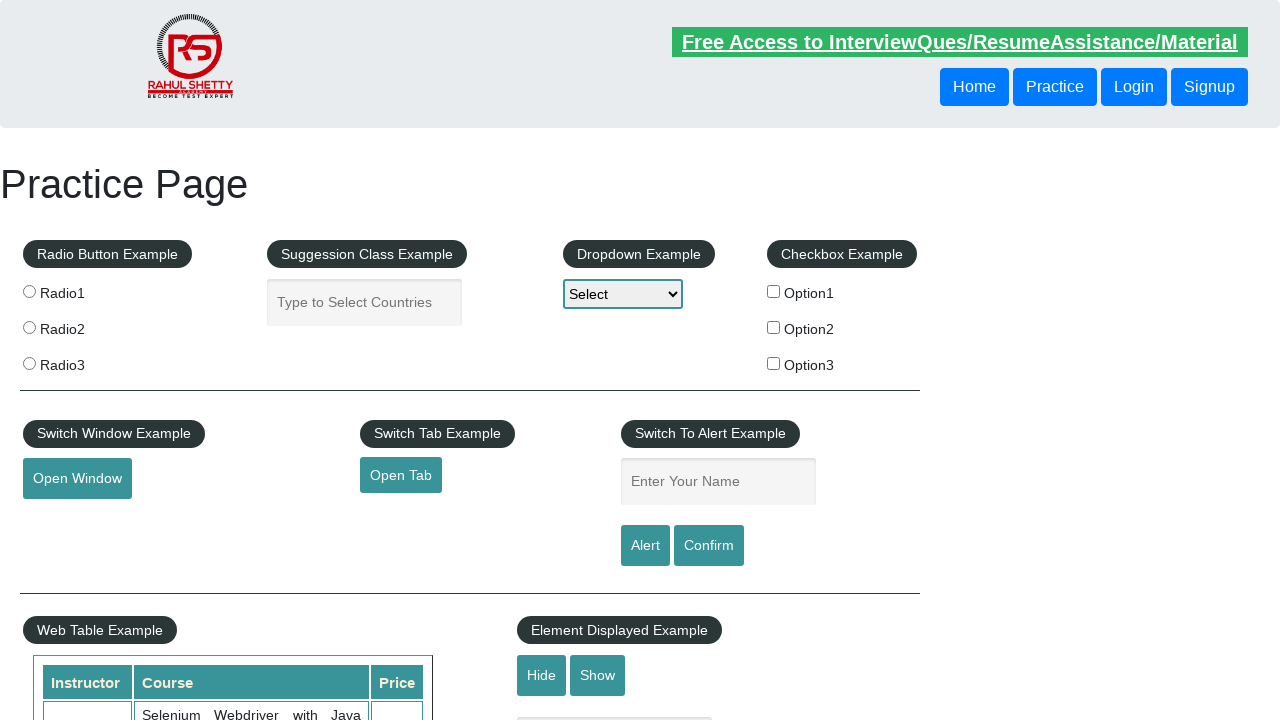

Clicked alert button to trigger second alert at (645, 546) on #alertbtn
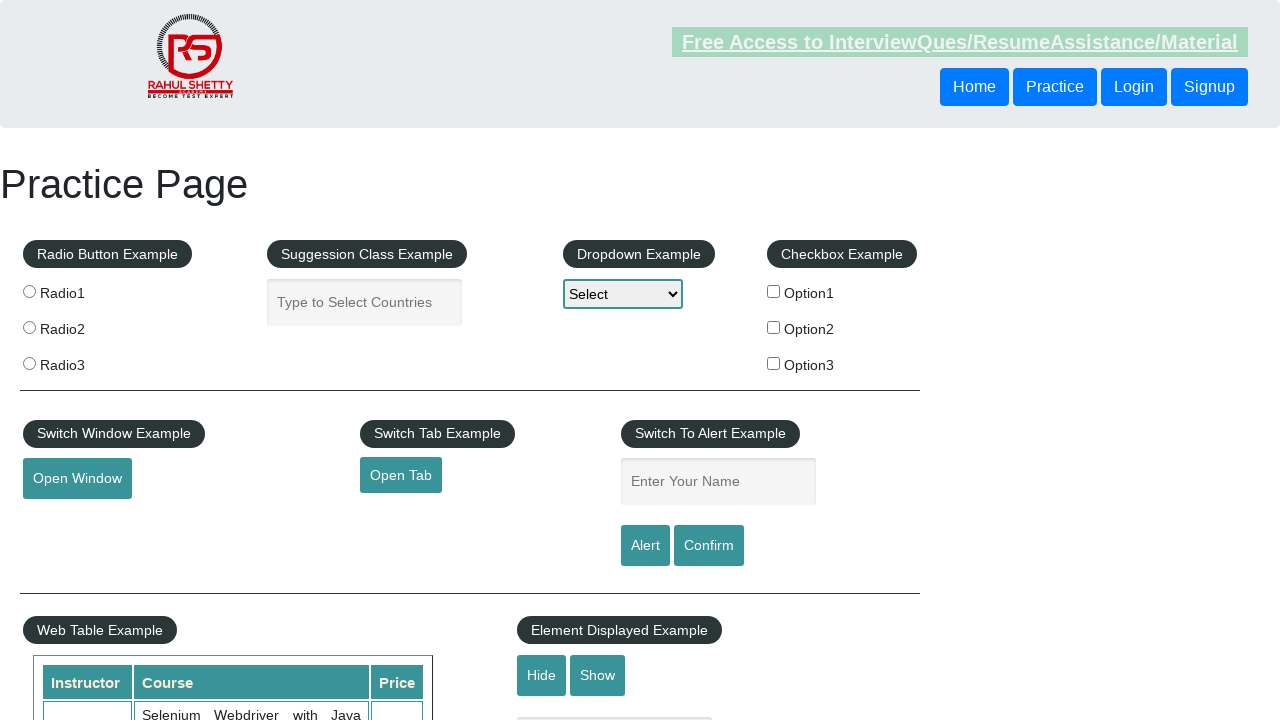

Set up dialog handler to dismiss second alert
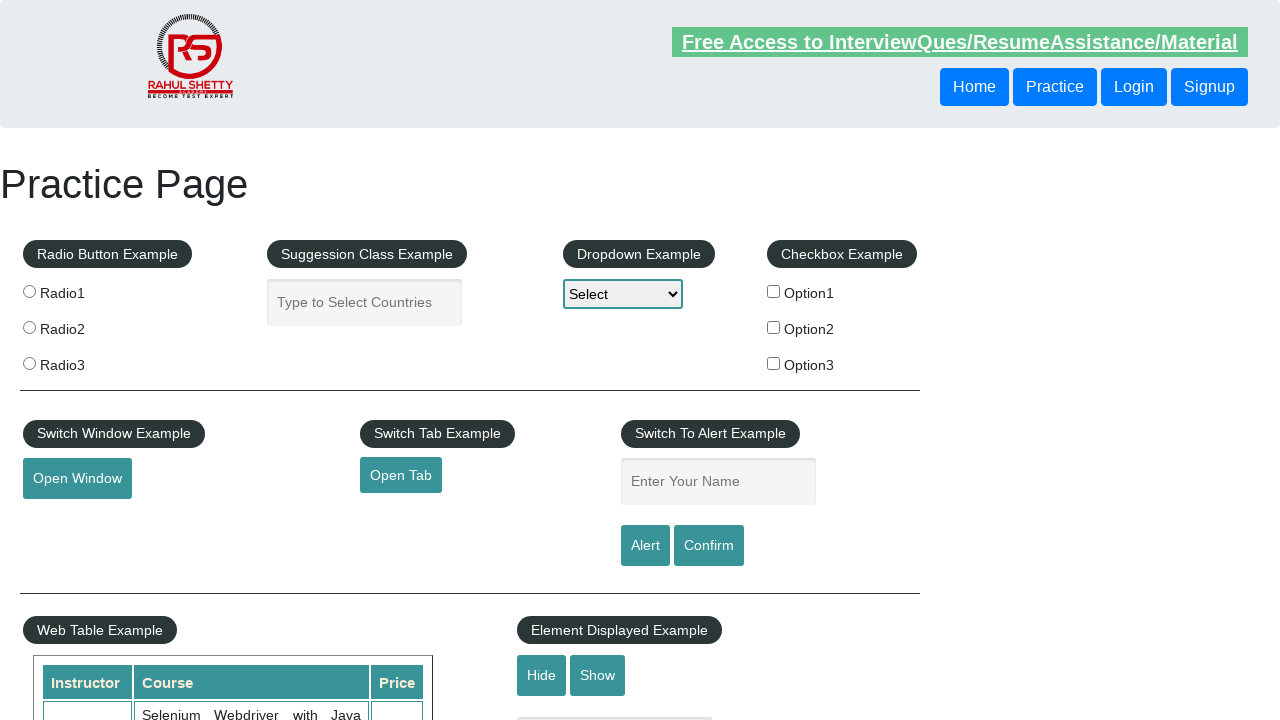

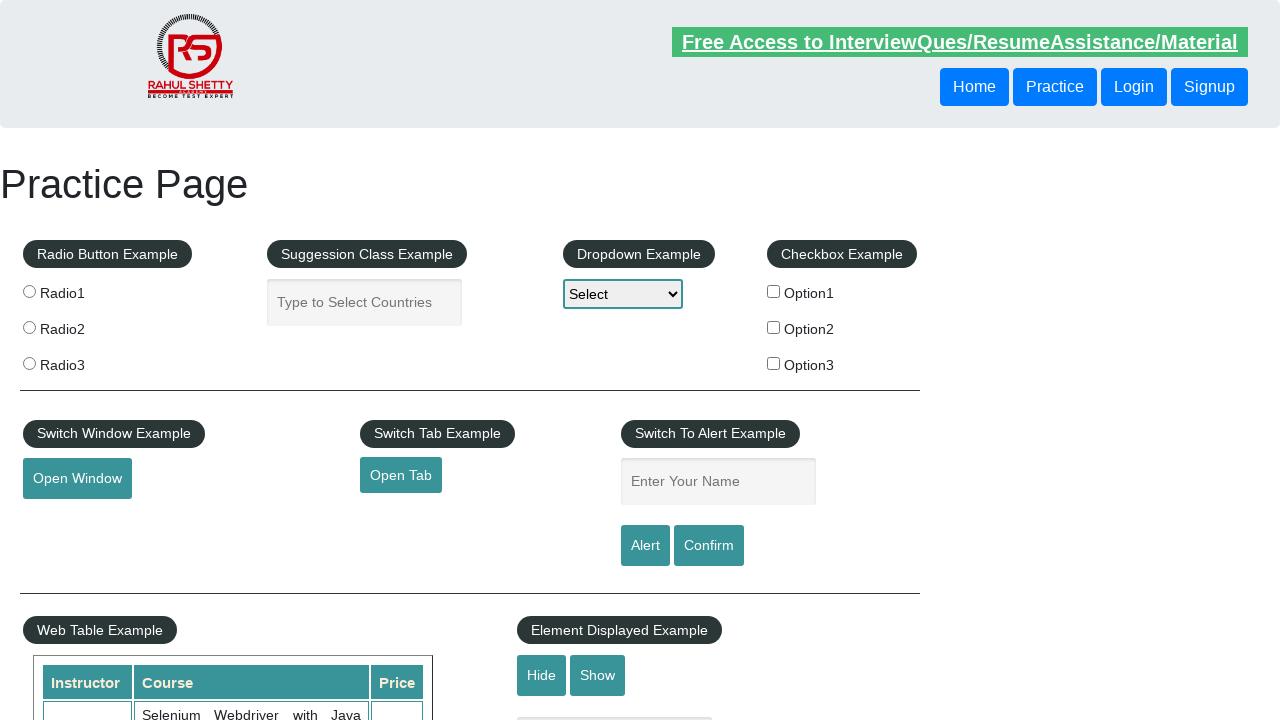